Tests a flight ticket fare calculator by filling in distance, departure date, service class, number of tickets, and extra baggage fields, then clicking calculate and verifying the result is displayed.

Starting URL: https://muntasir101.github.io/Ticket-Fare/

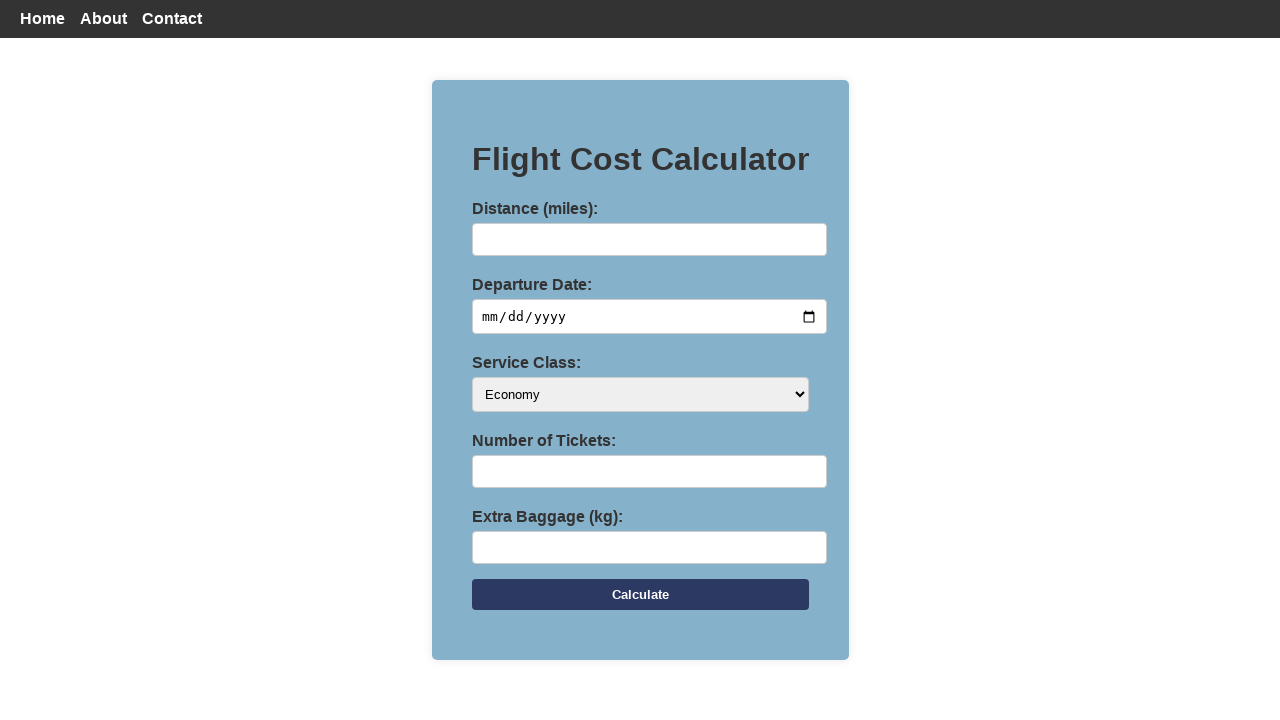

Waited for distance input field to load
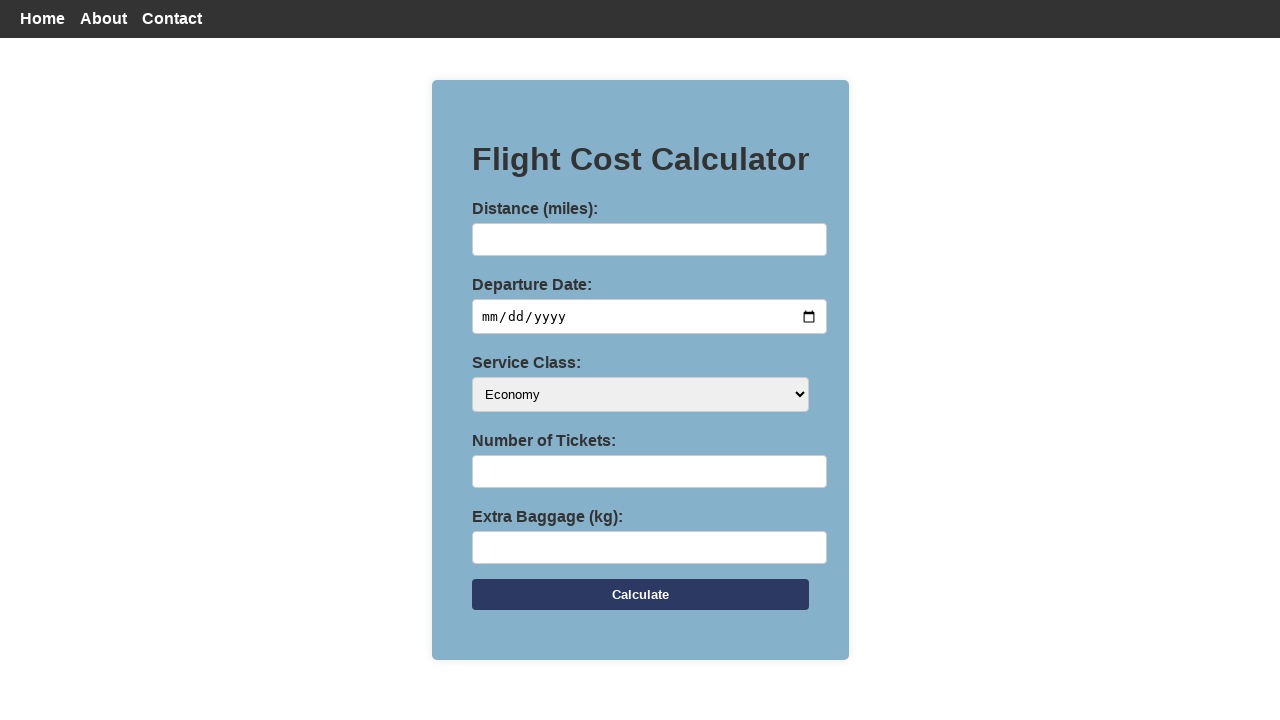

Filled distance field with 500 km on input#distance
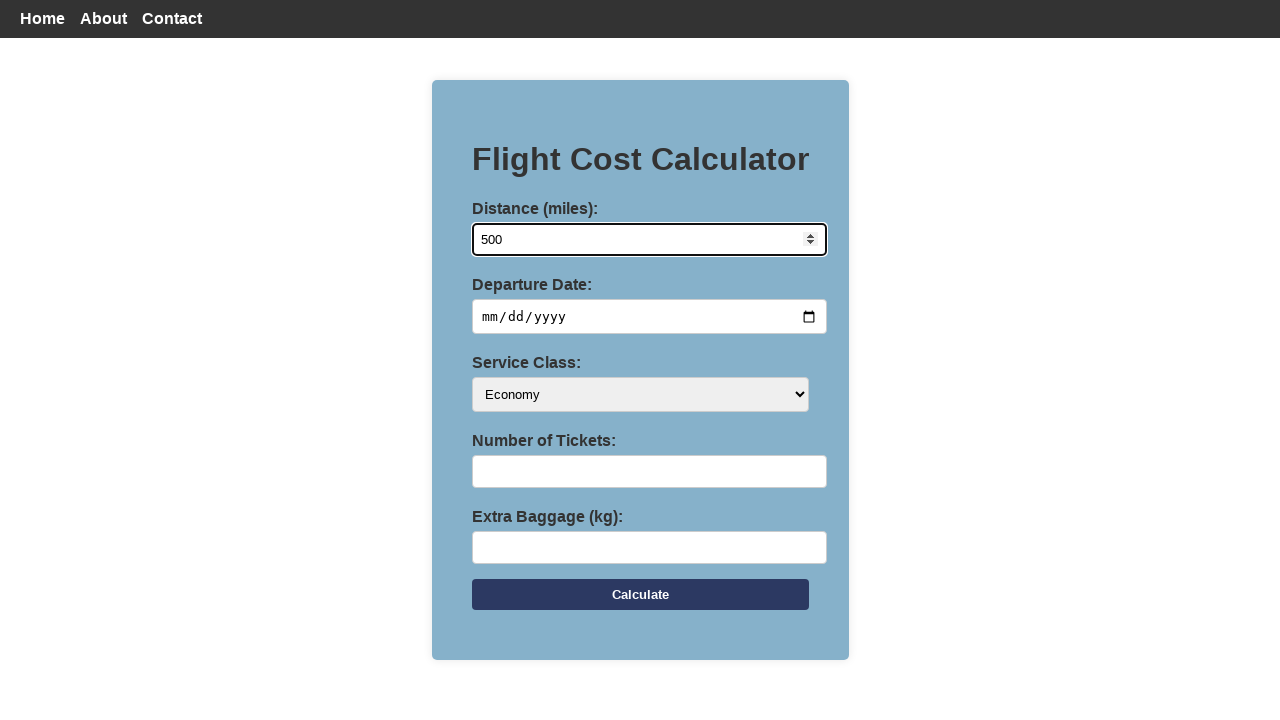

Waited for departure date input field to load
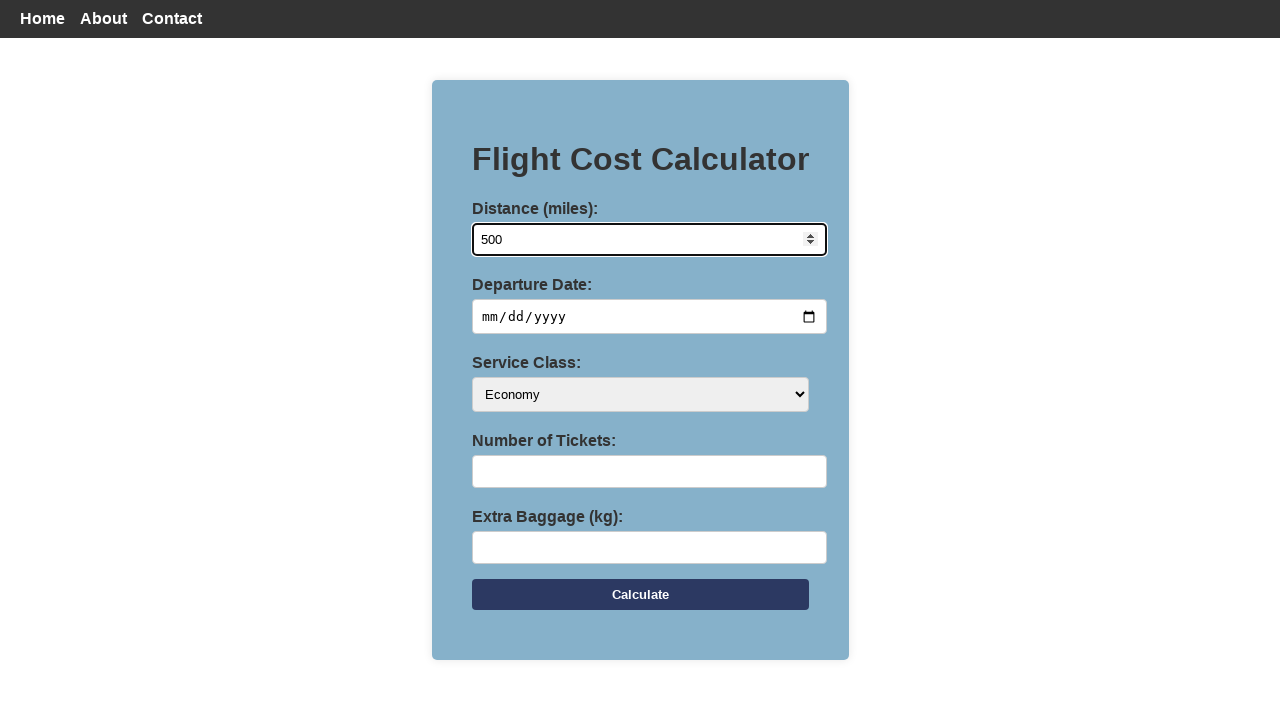

Filled departure date field with 2024-08-24 on input#departureDate
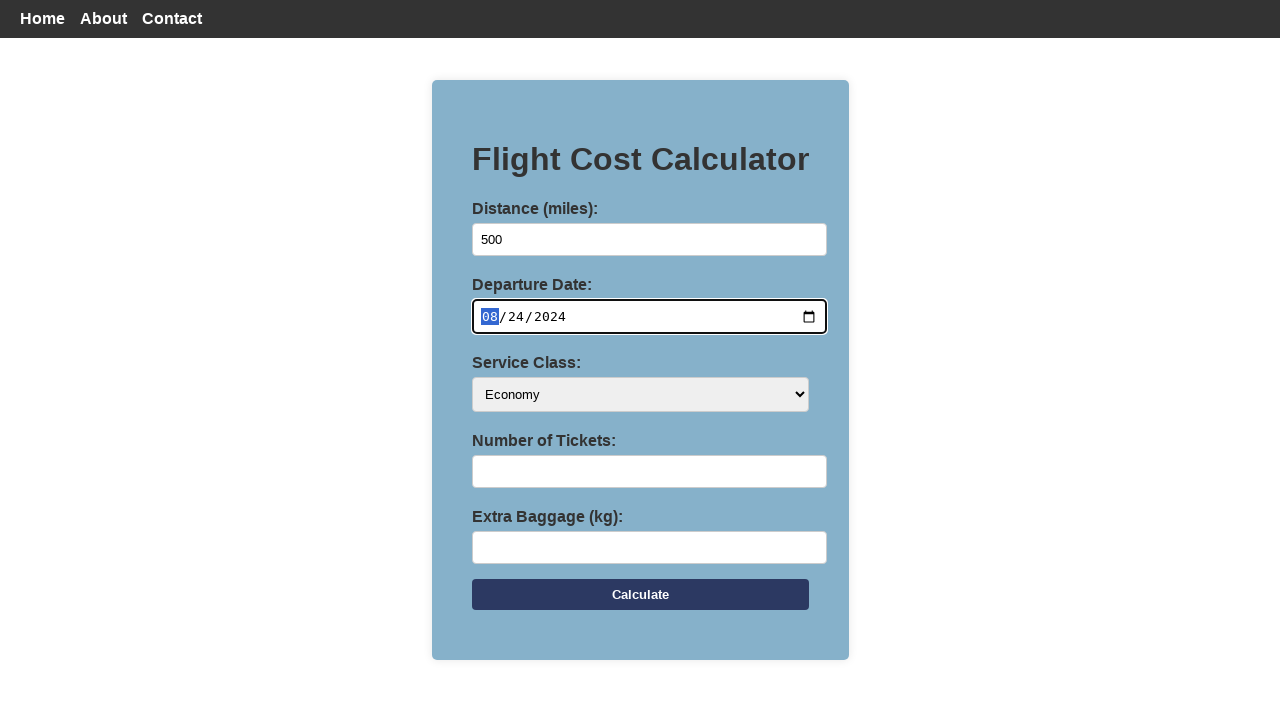

Waited for service class dropdown to load
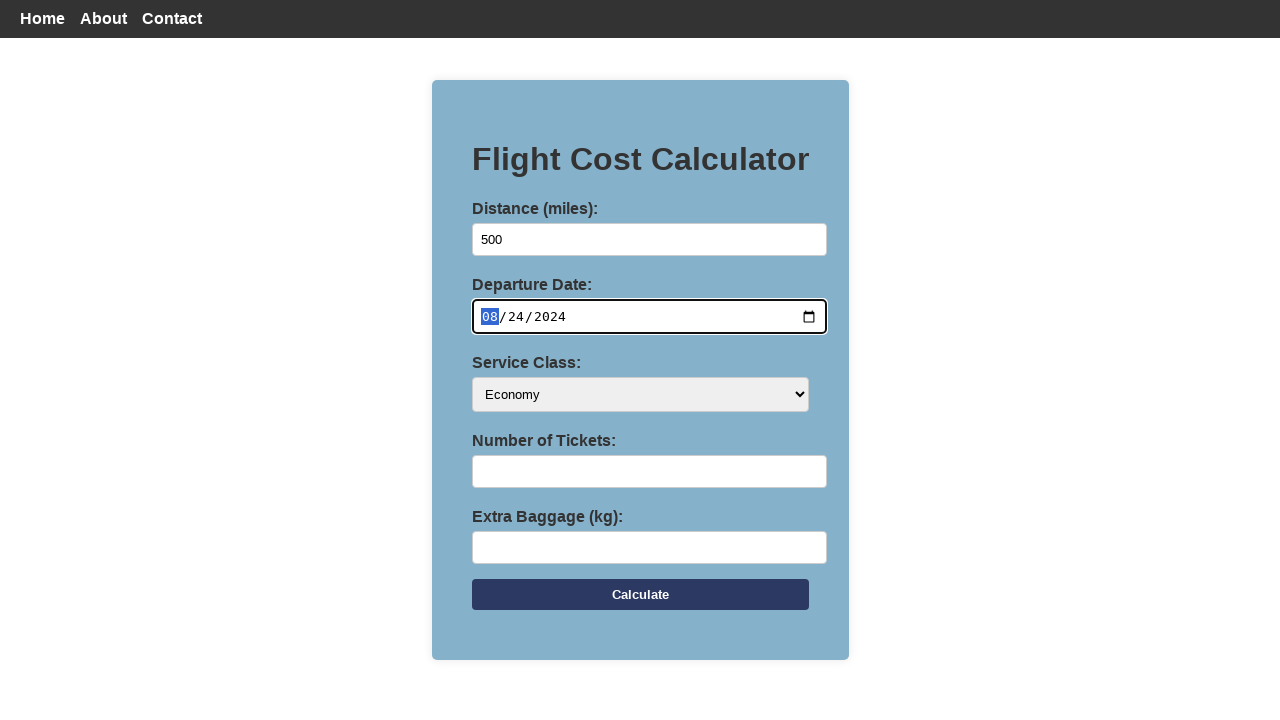

Selected economy service class on select#serviceClass
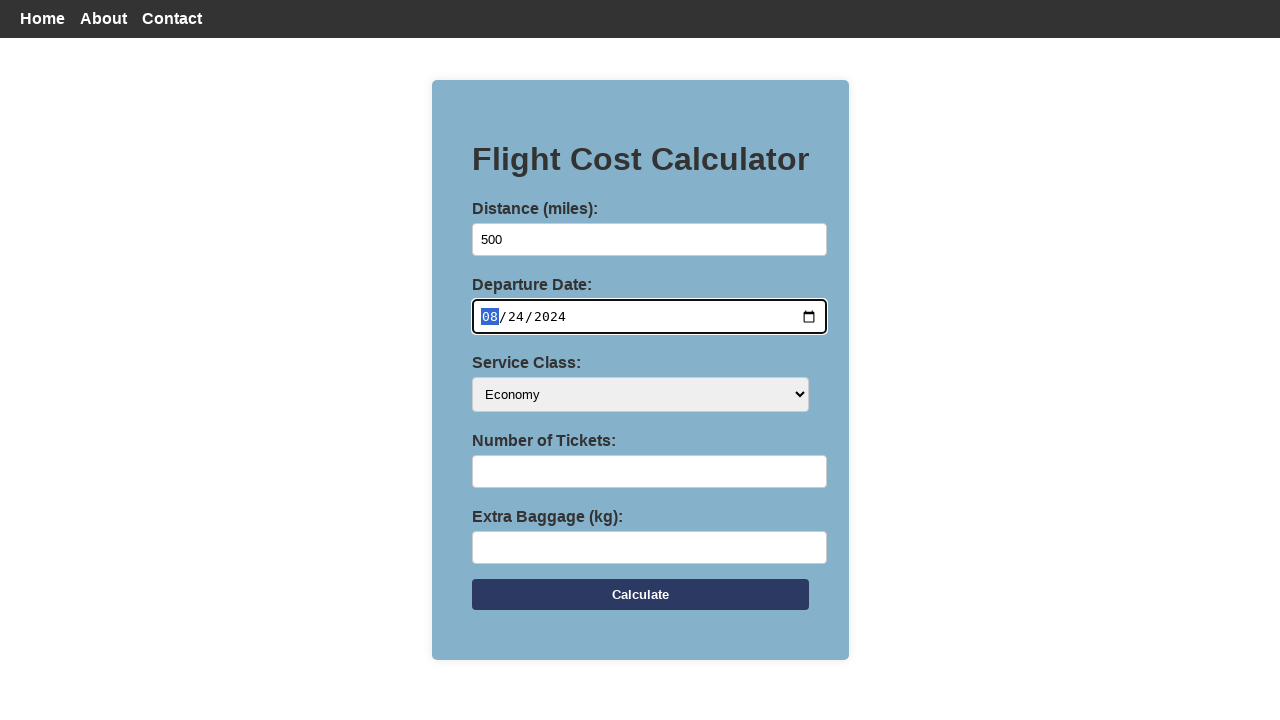

Waited for number of tickets input field to load
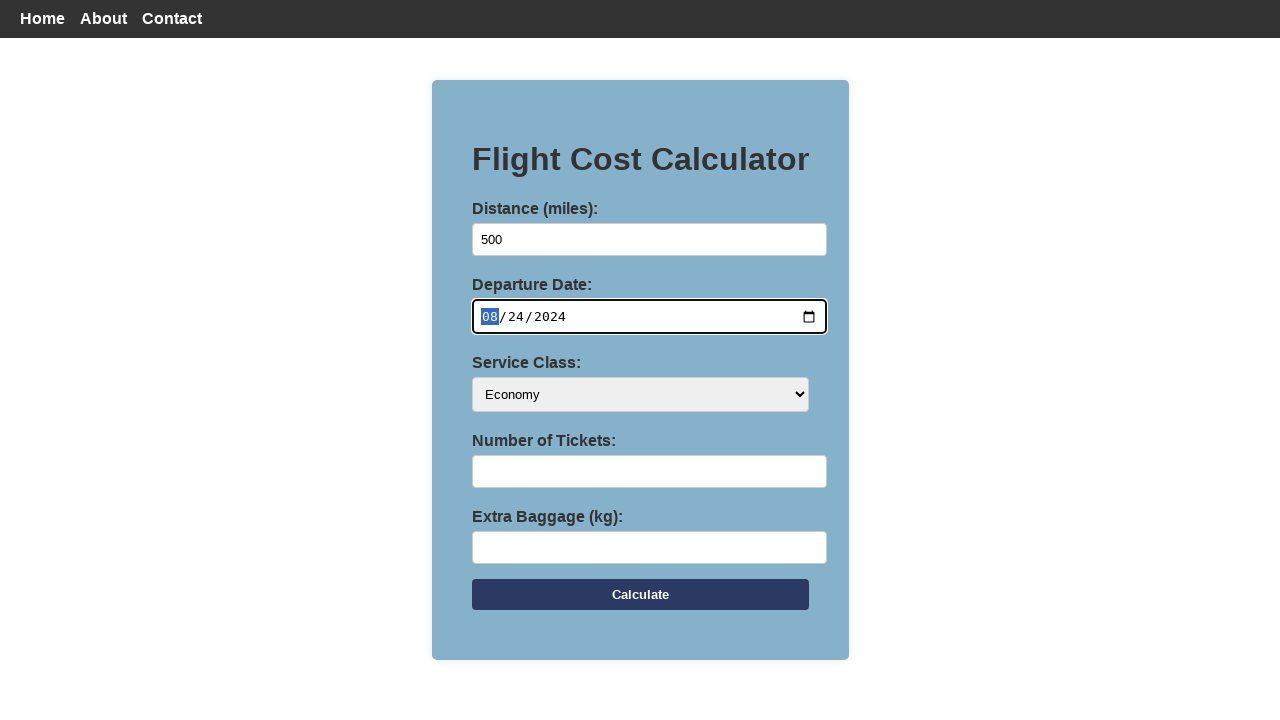

Filled number of tickets field with 2 on input#numberOfTickets
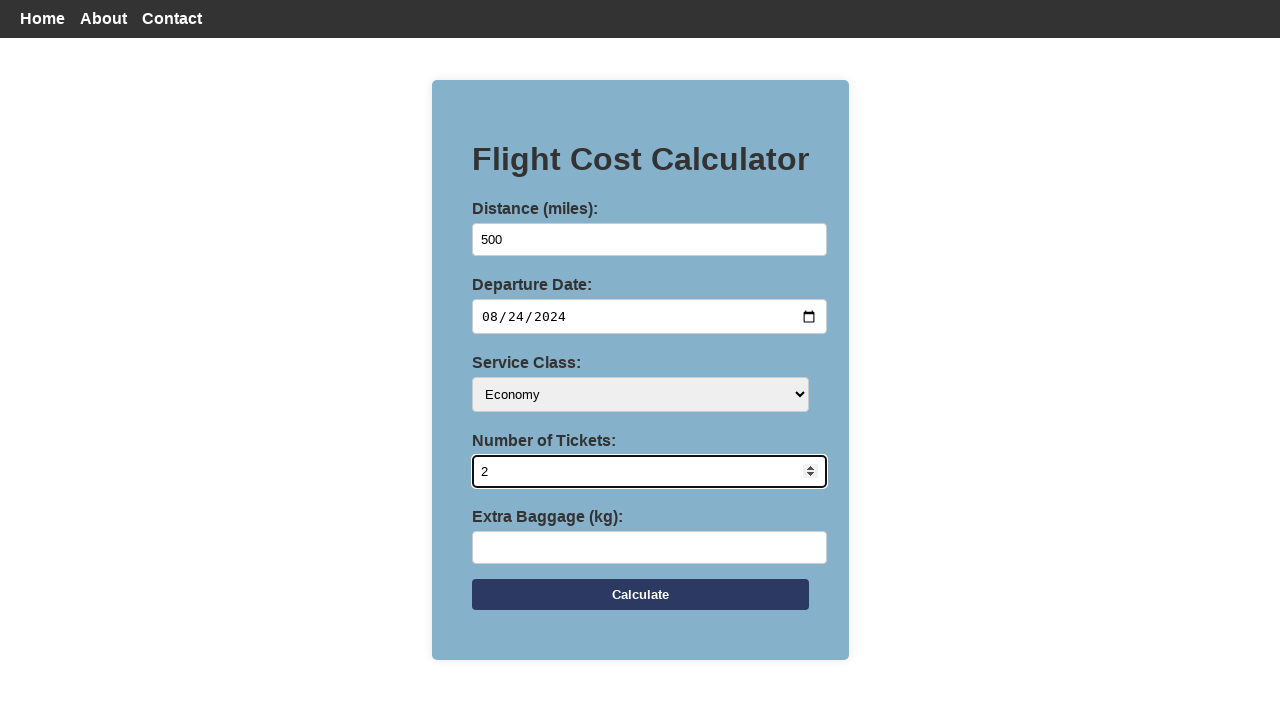

Waited for extra baggage input field to load
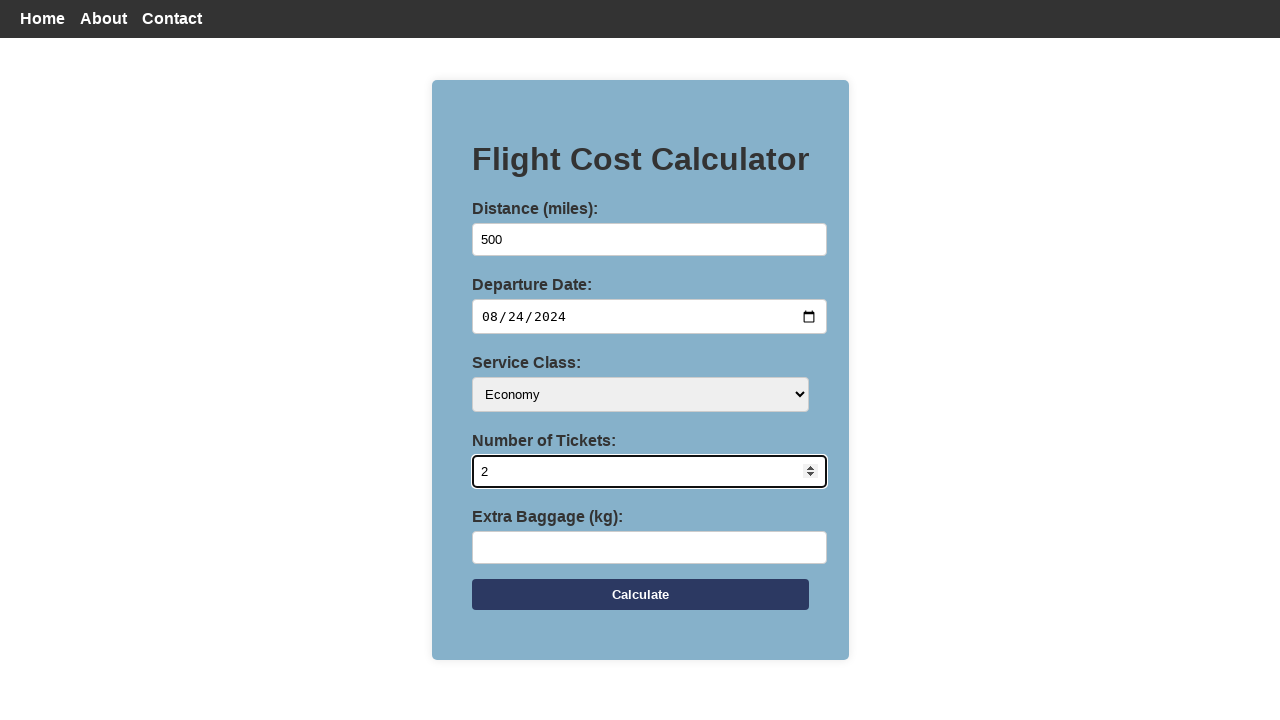

Filled extra baggage field with 10 kg on input#extraBaggage
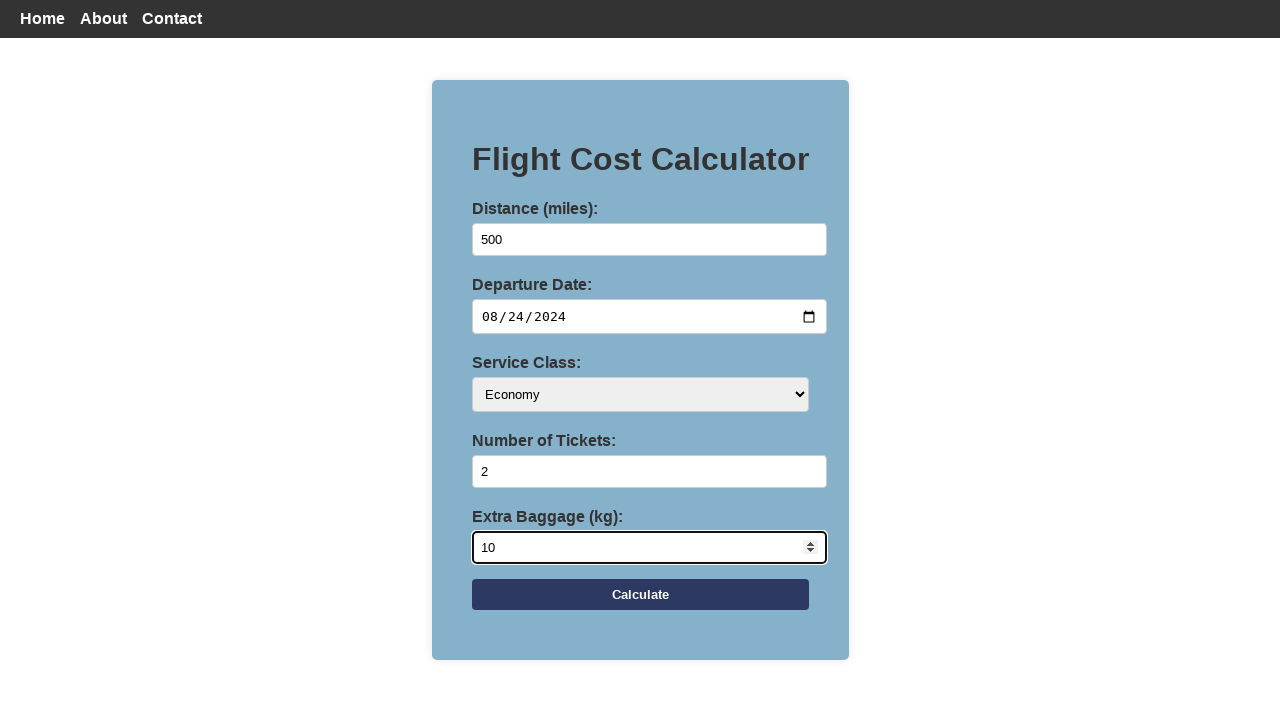

Waited for calculate button to load
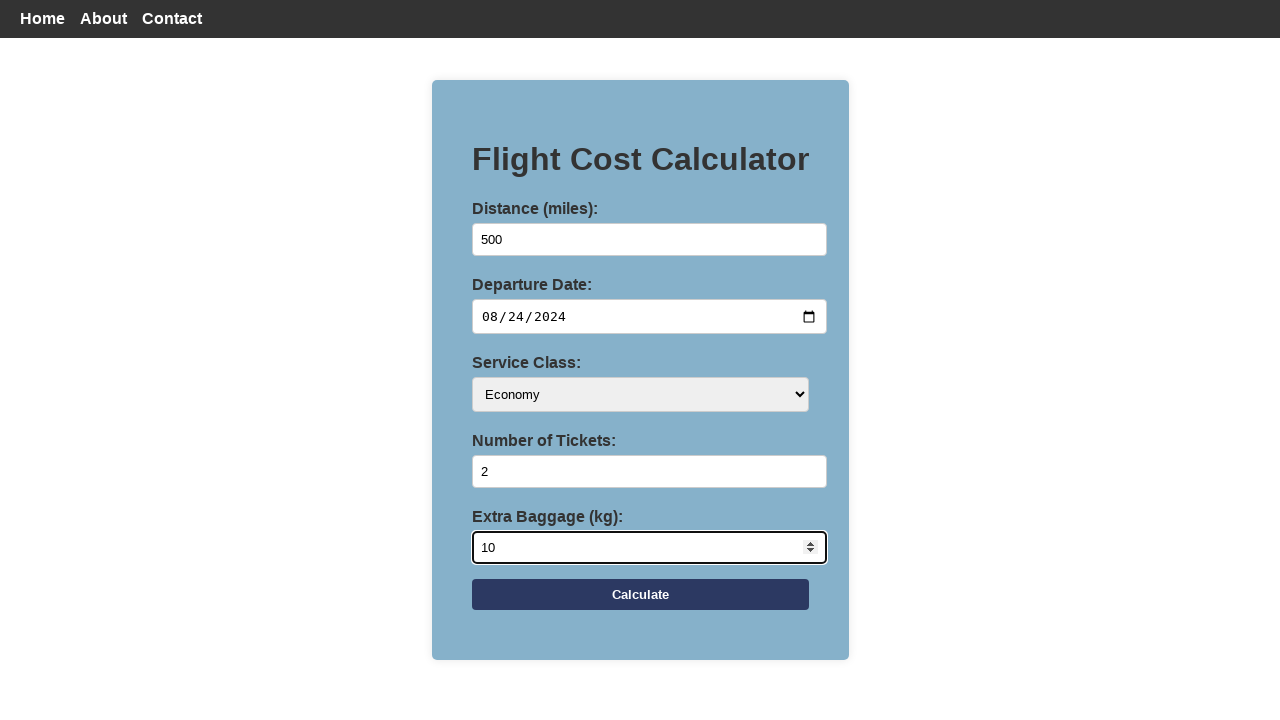

Clicked calculate button to compute fare at (640, 595) on form#flightForm > button[type='button']
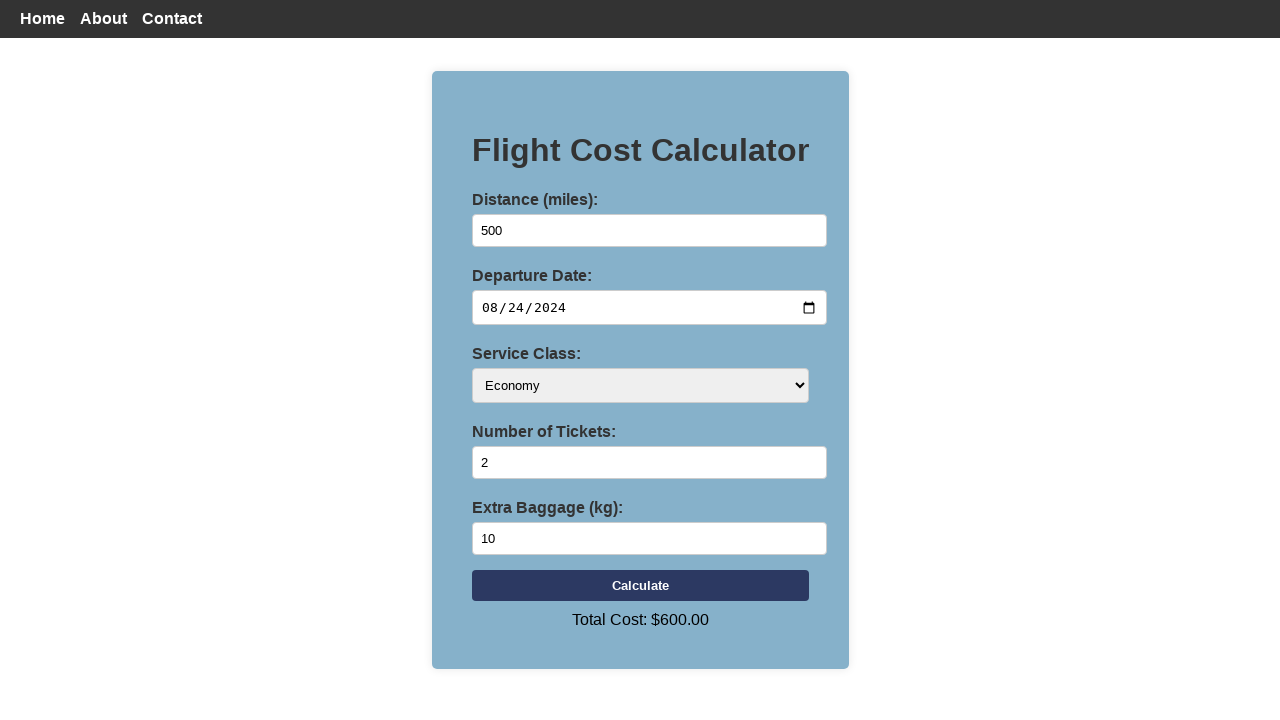

Fare calculation result displayed
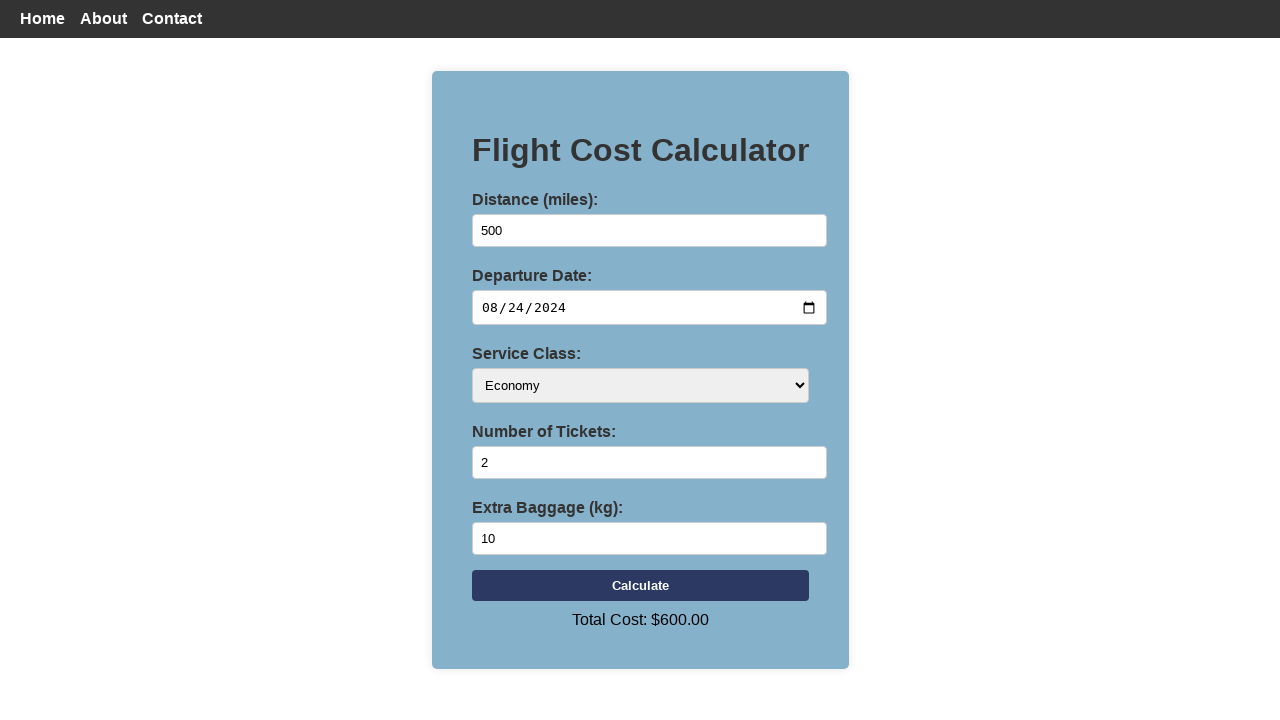

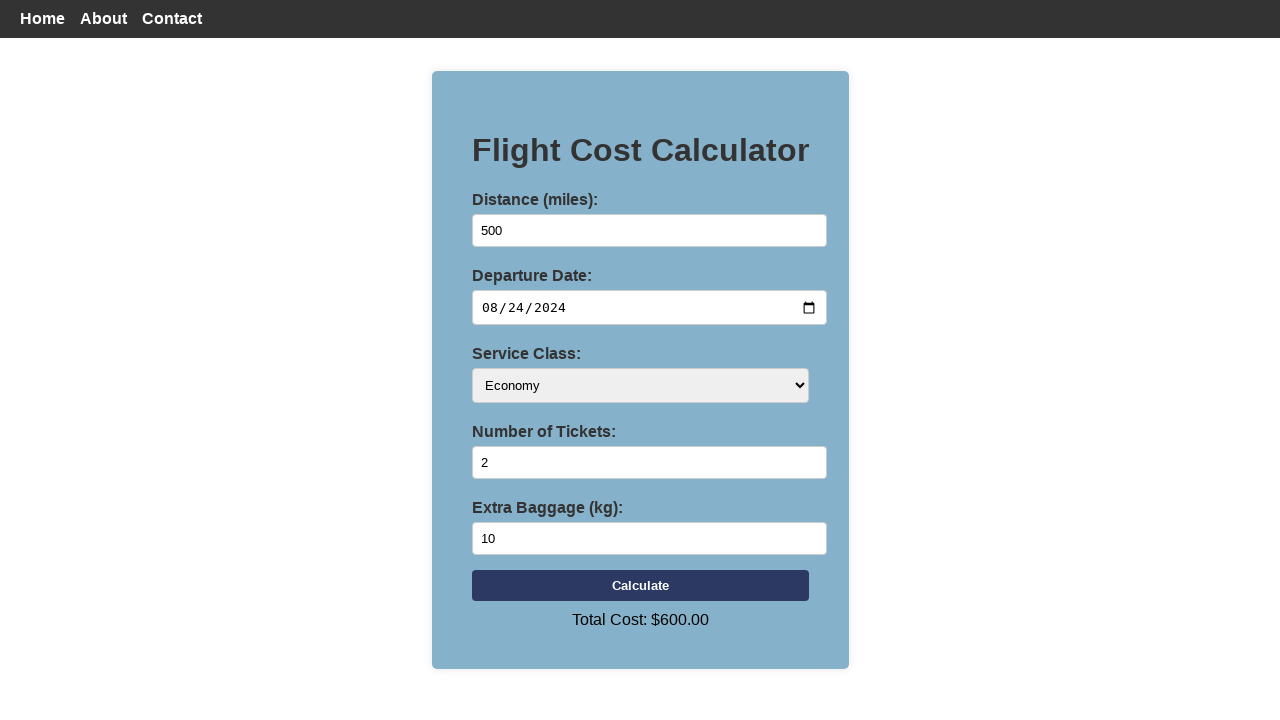